Tests a web form by clicking a checkbox, submitting the form, and verifying the confirmation message displays "Received!"

Starting URL: https://www.selenium.dev/selenium/web/web-form.html

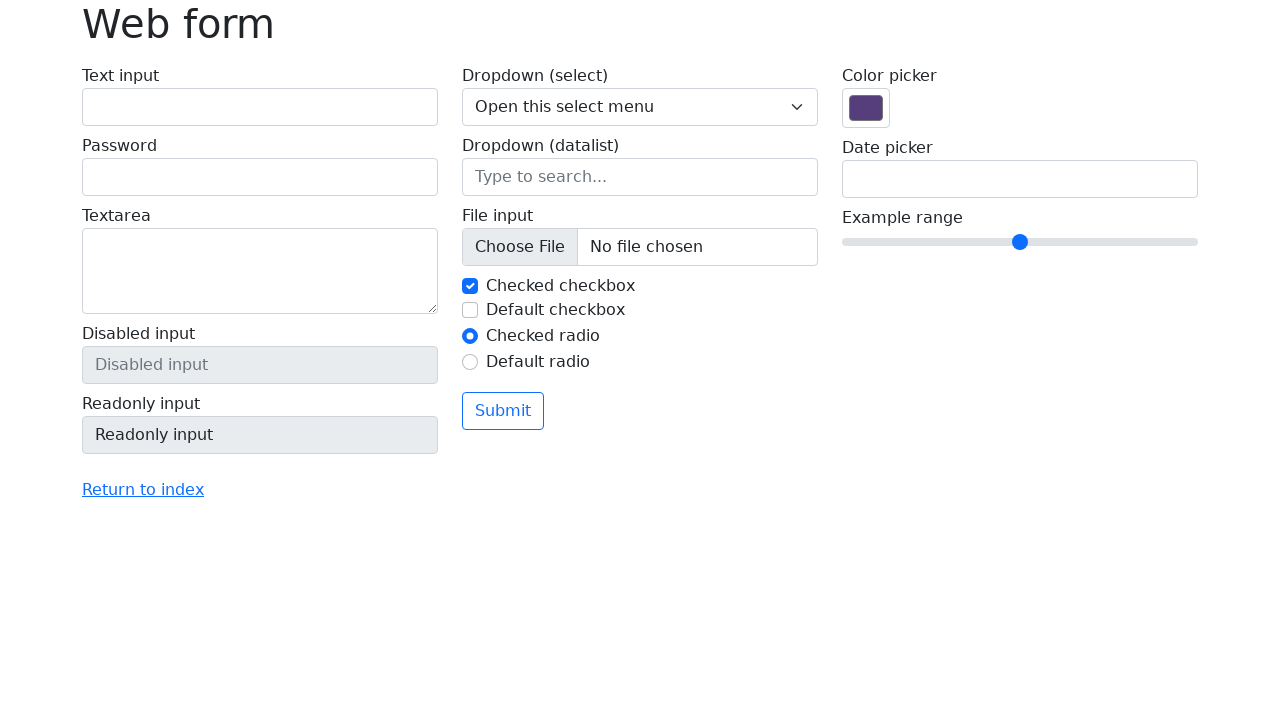

Clicked the second checkbox at (470, 310) on #my-check-2
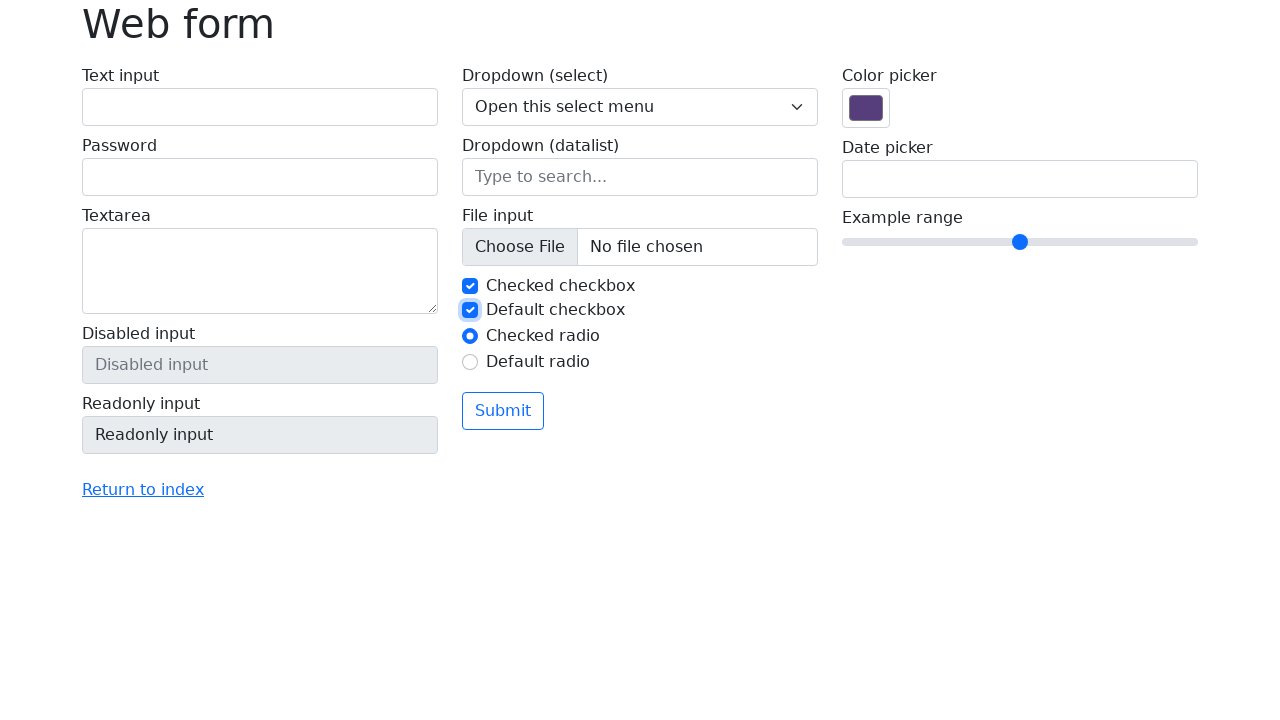

Clicked the submit button at (503, 411) on button.btn.btn-outline-primary.mt-3
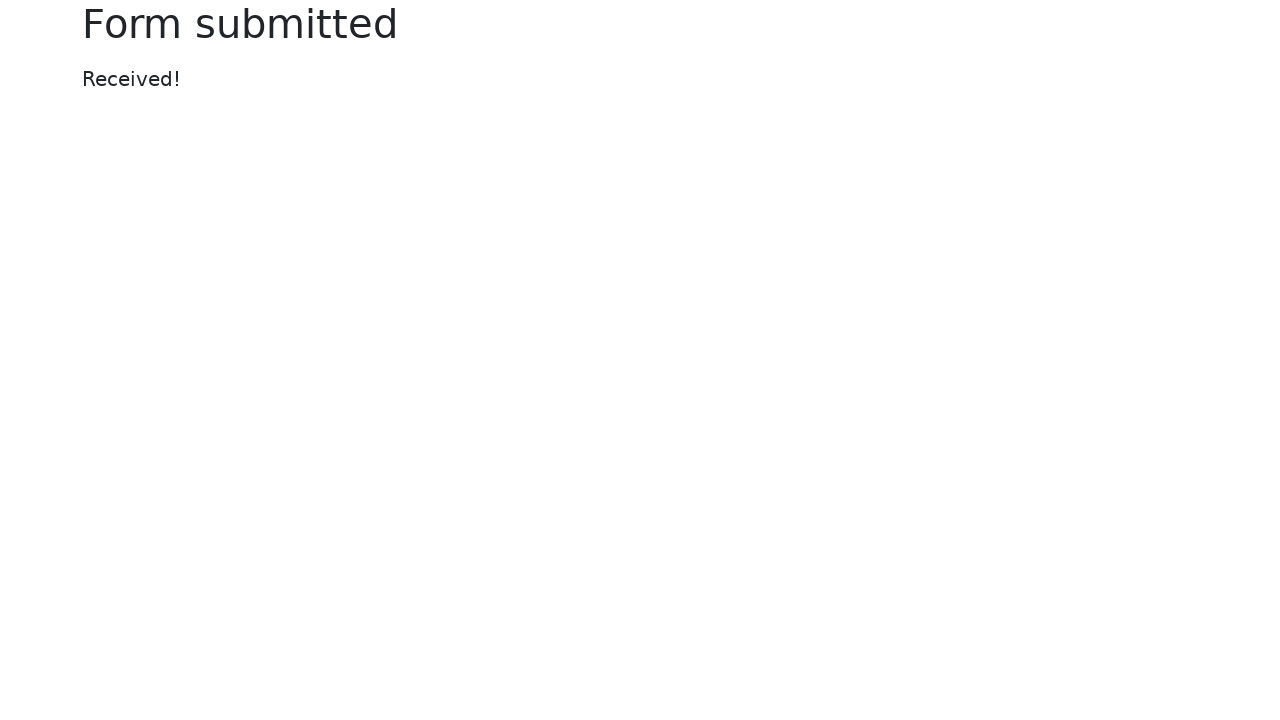

Confirmation message appeared
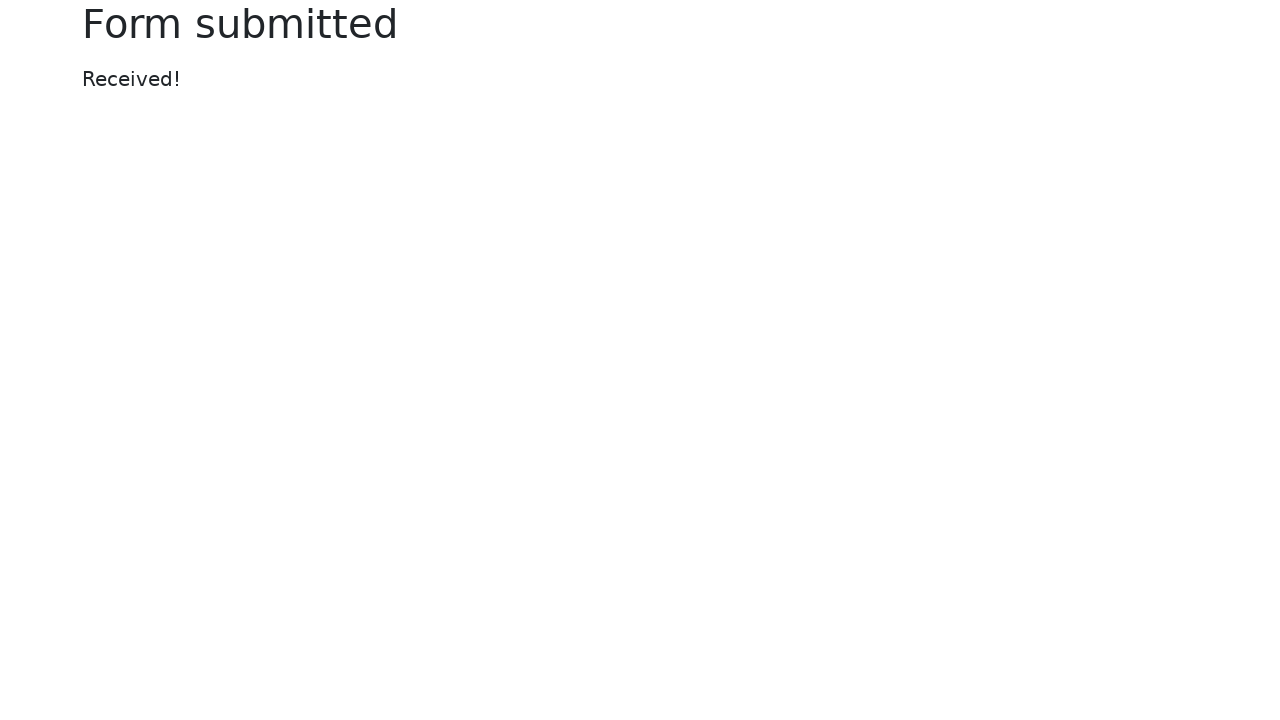

Retrieved confirmation message: 'Received!'
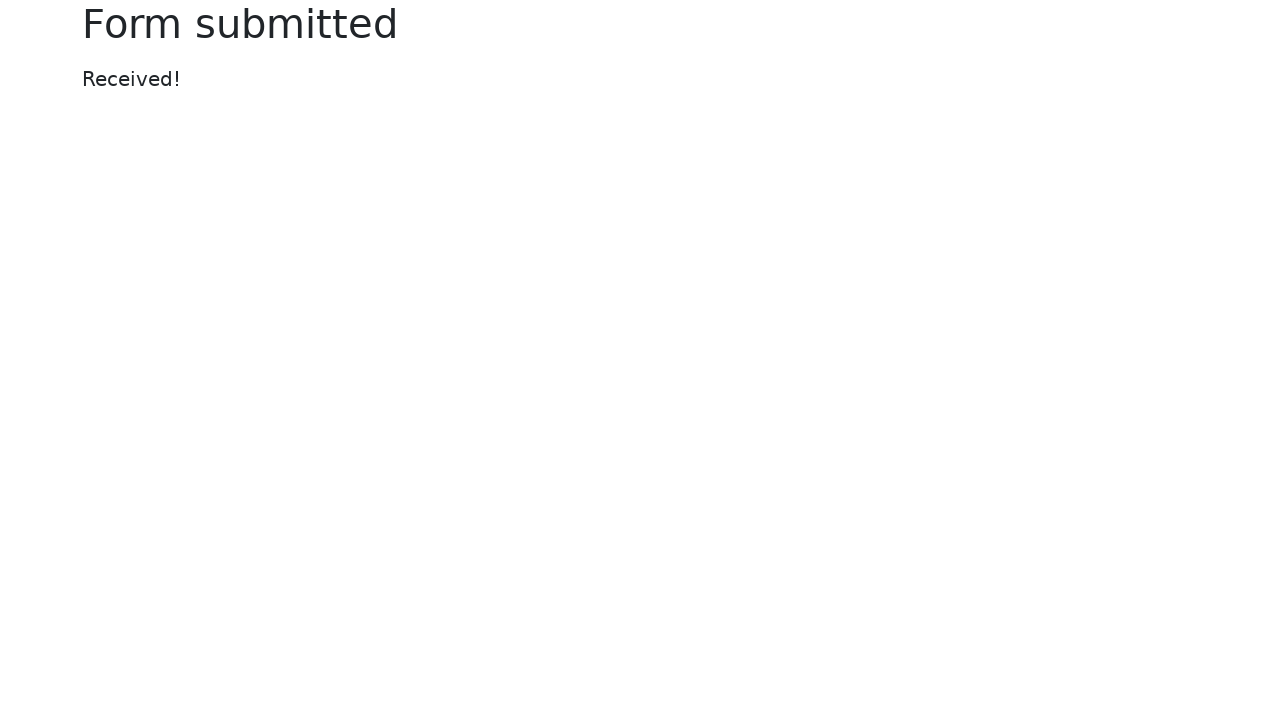

Verified confirmation message displays 'Received!'
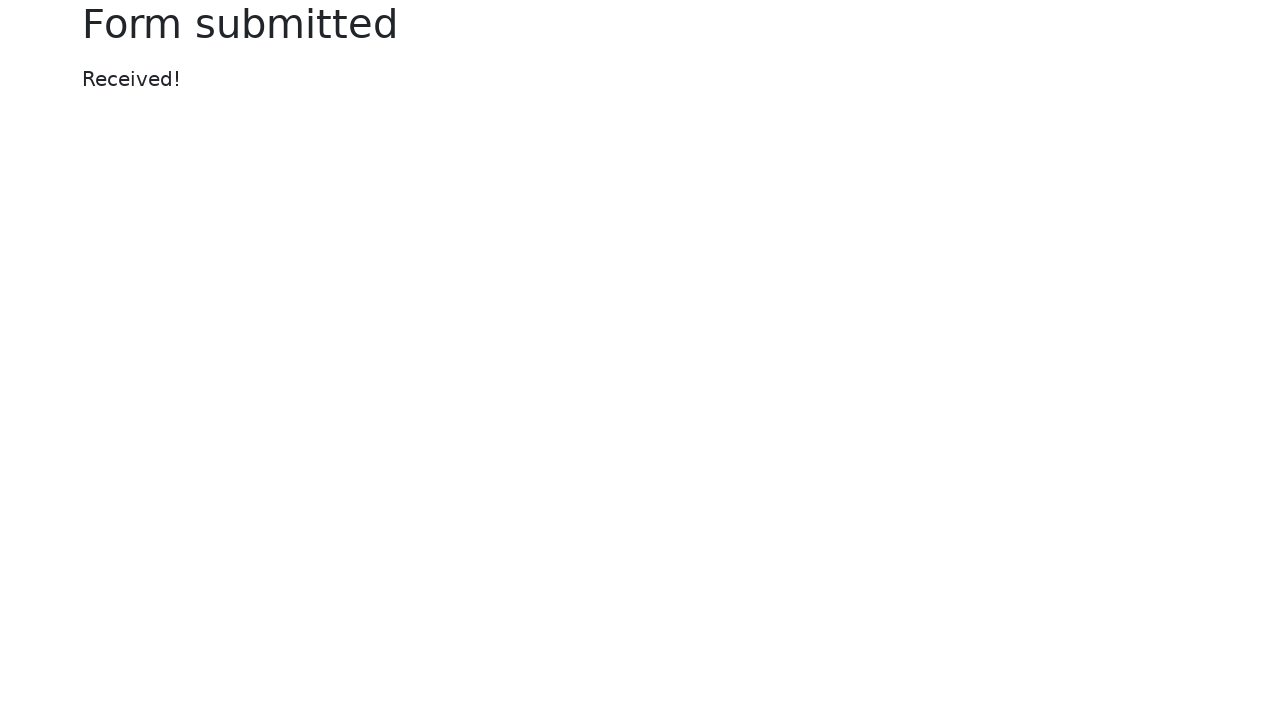

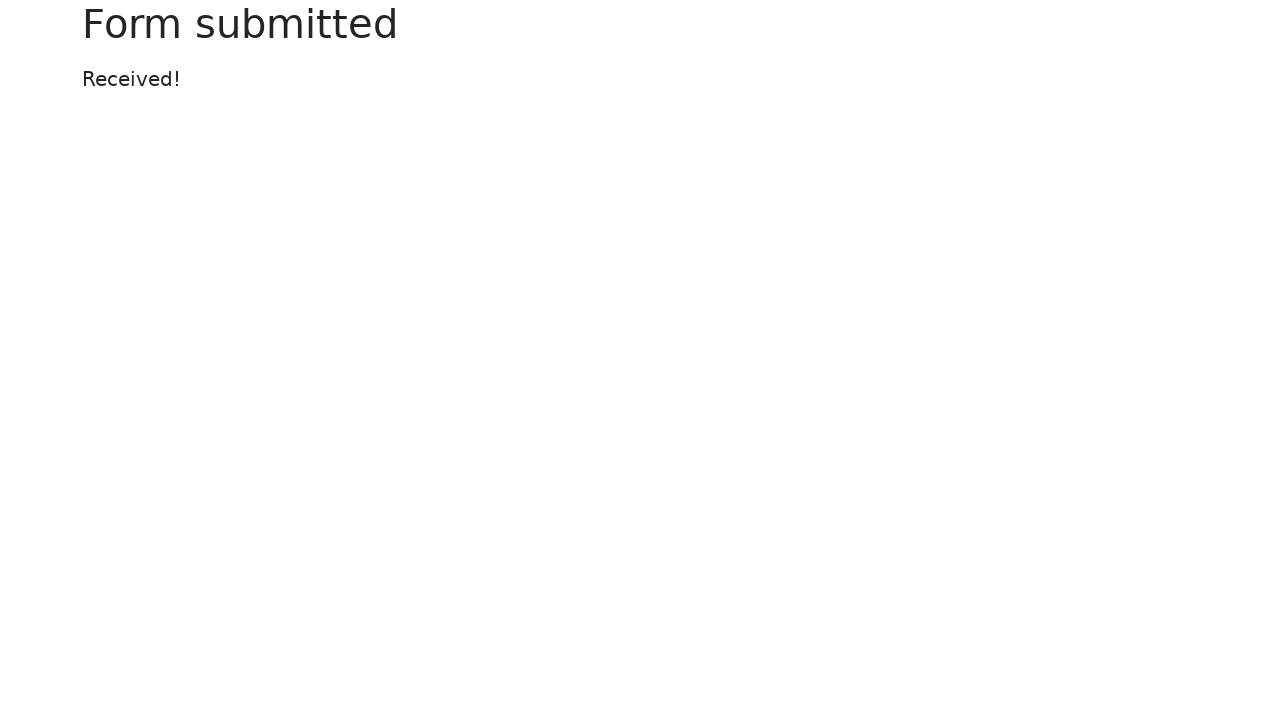